Tests the store inventory page UI by clicking through pagination controls and export menu buttons on the LCBO watch website

Starting URL: https://lcbo.watch/store-inventory/217

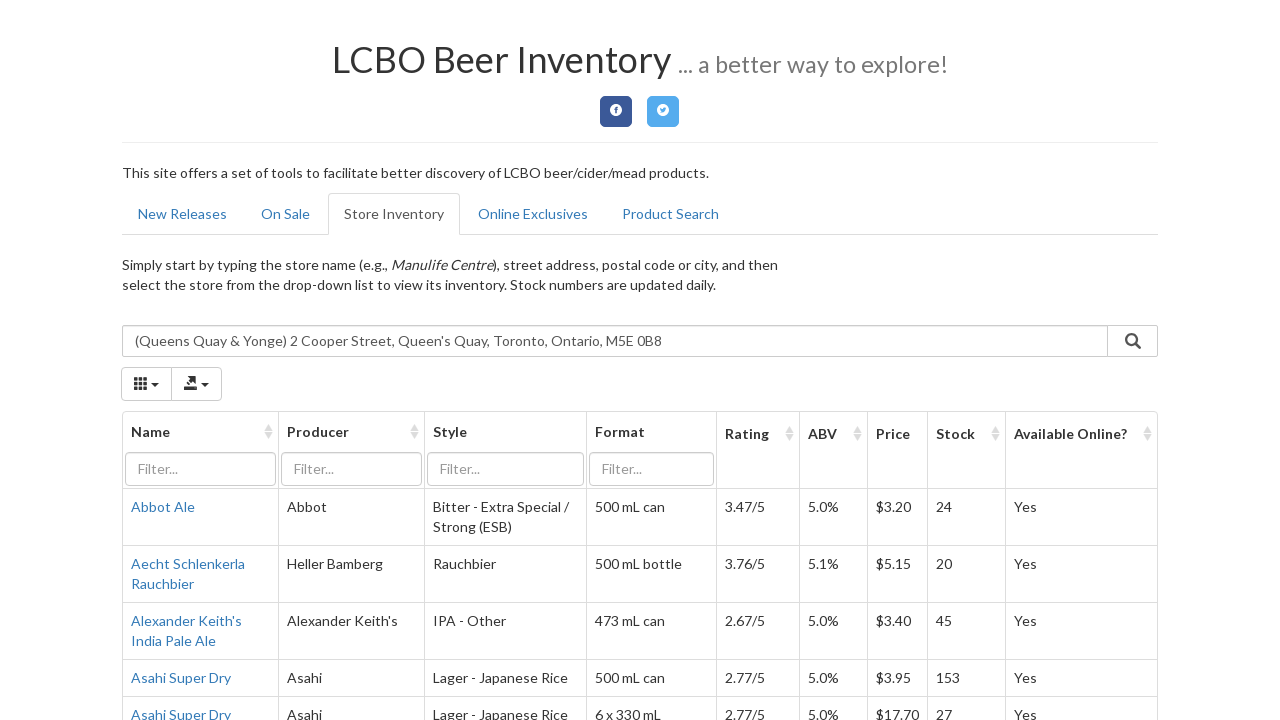

Waited for page size dropdown button to be available
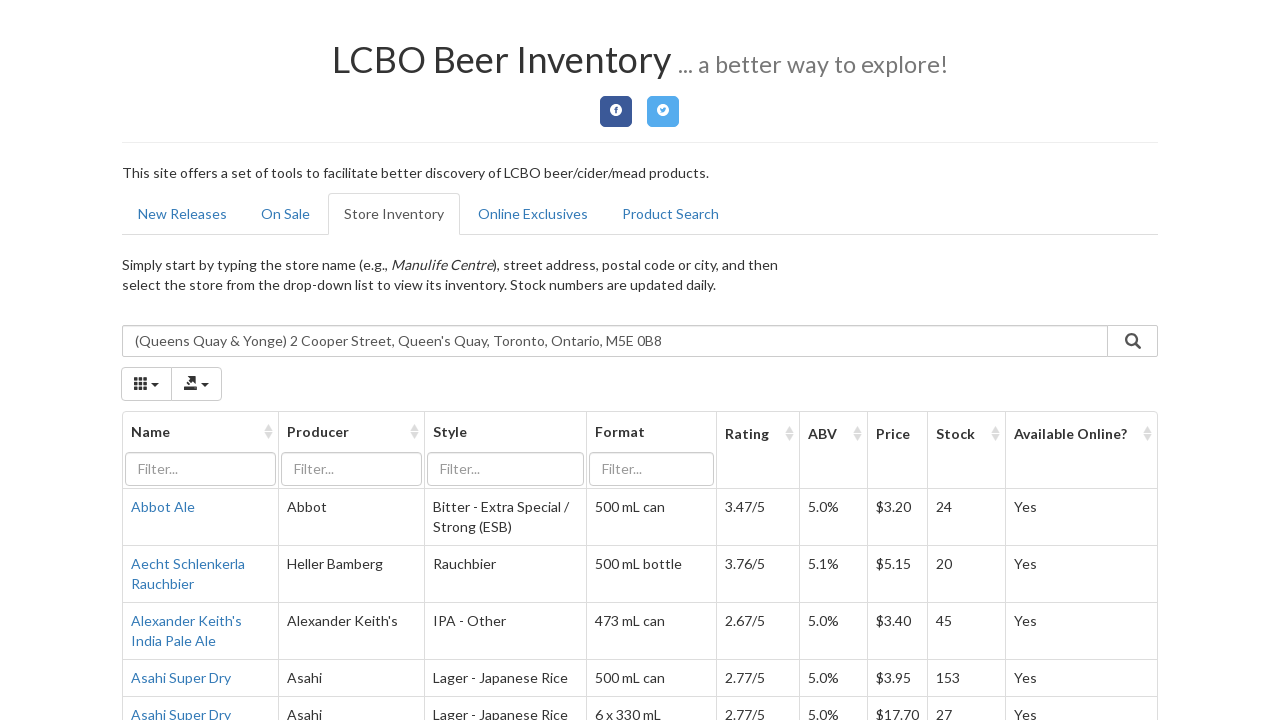

Clicked page size dropdown button to open menu at (327, 639) on #store_inventory_table > div.bootstrap-table > div.fixed-table-container > div.f
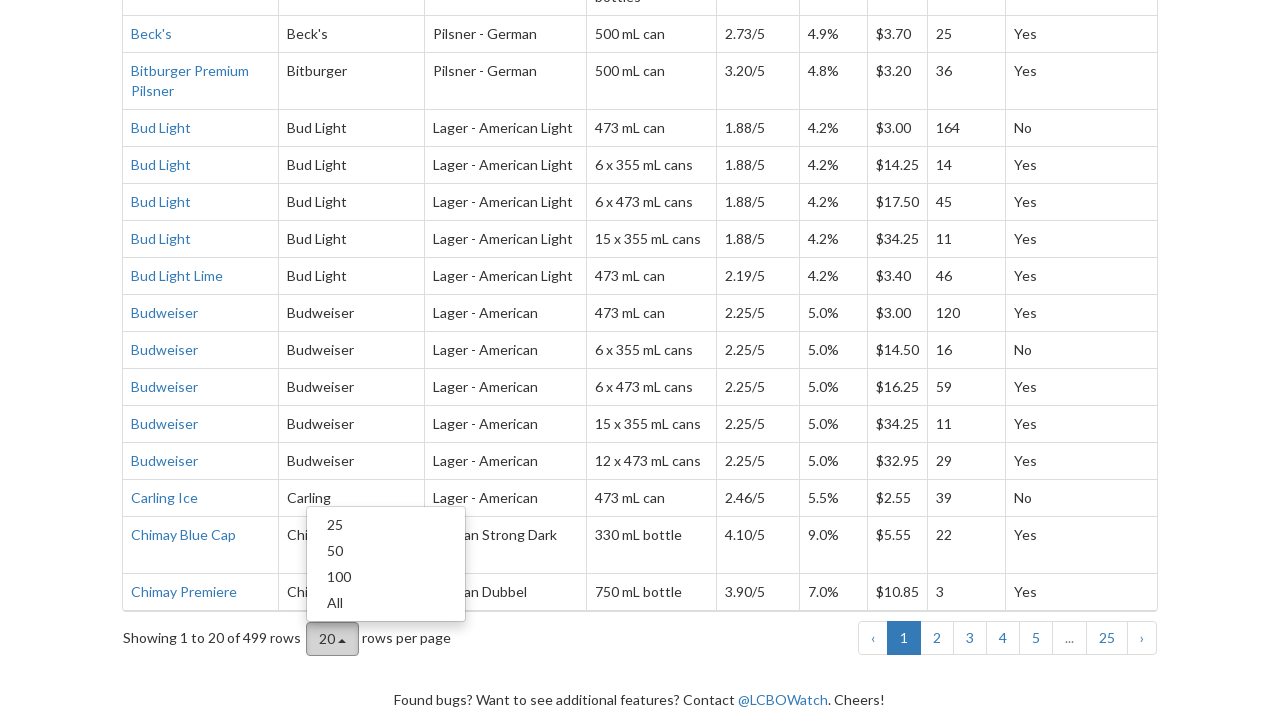

Waited for 4th page size option to be visible in dropdown
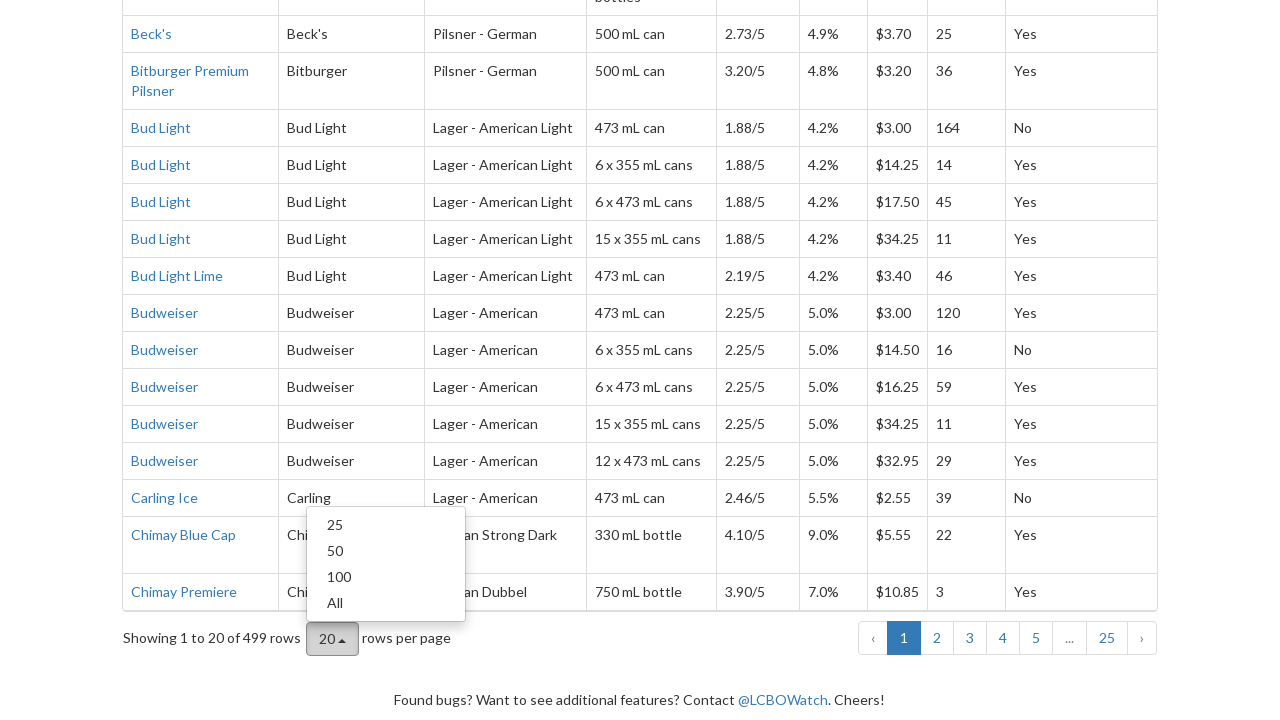

Selected 4th page size option from dropdown menu at (386, 603) on #store_inventory_table > div.bootstrap-table > div.fixed-table-container > div.f
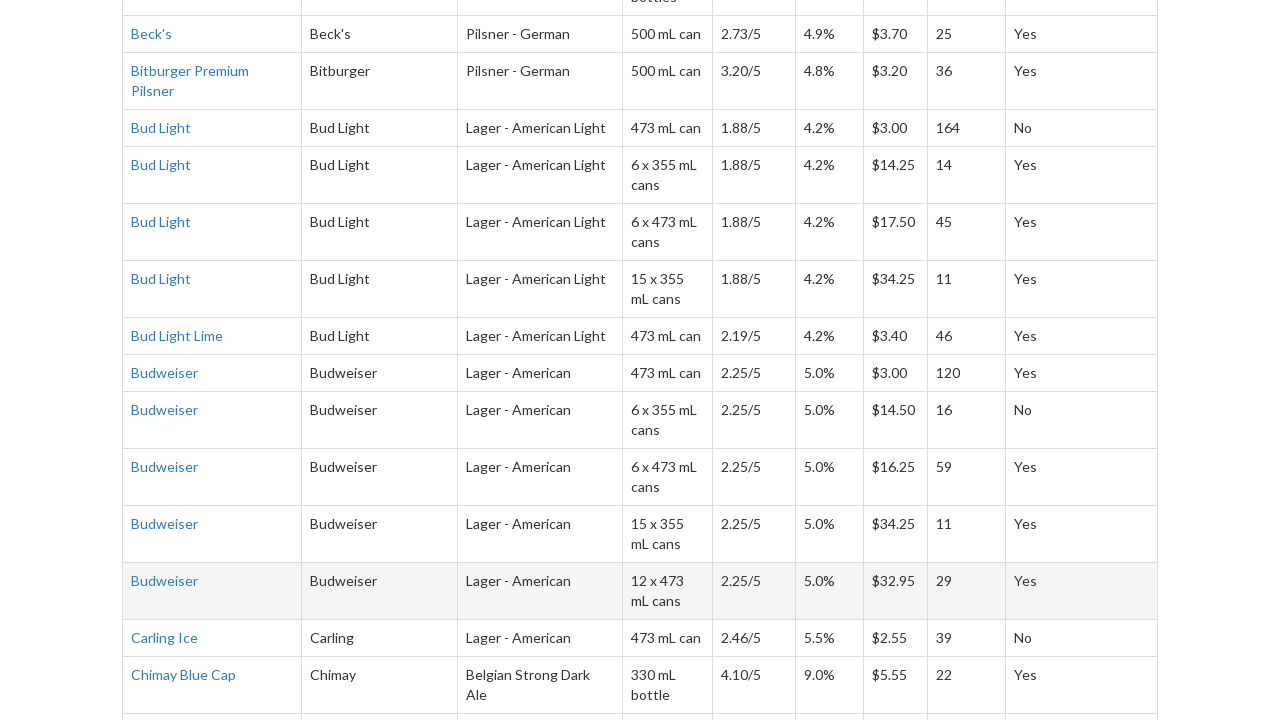

Waited for export dropdown button to be available
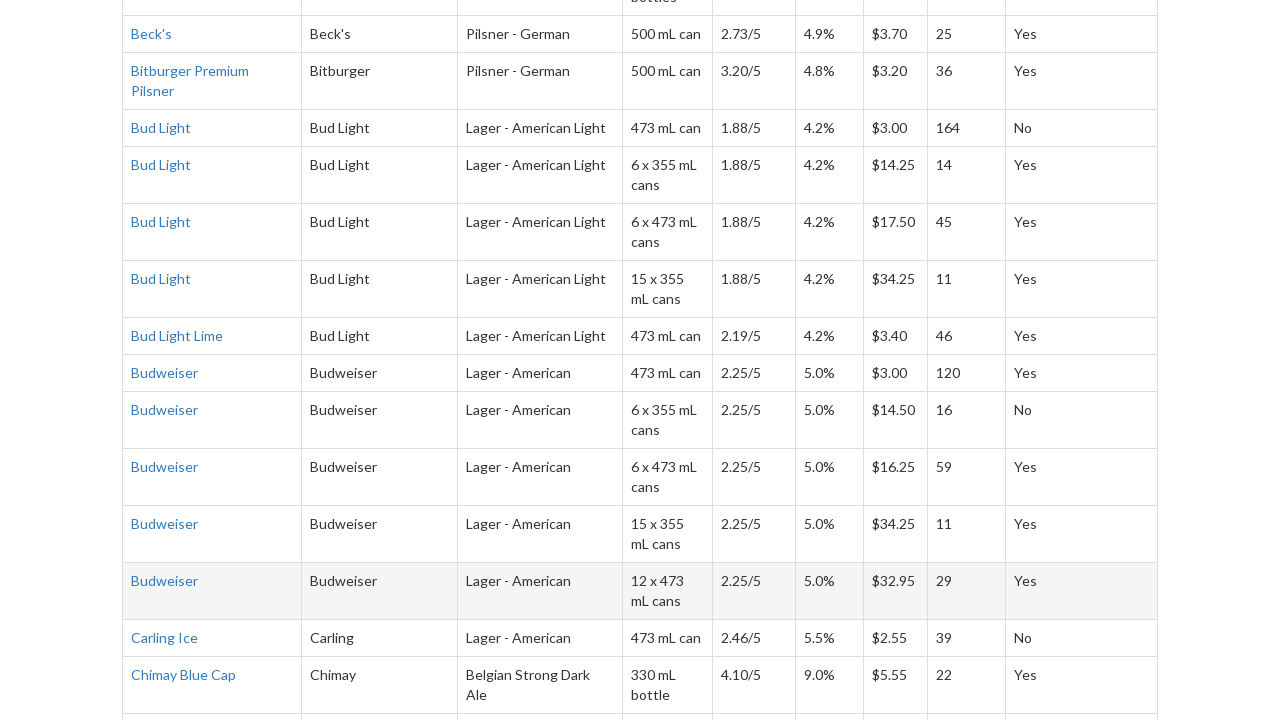

Clicked export dropdown button to open export menu at (196, 361) on #store_inventory_table > div.bootstrap-table > div.fixed-table-toolbar > div.col
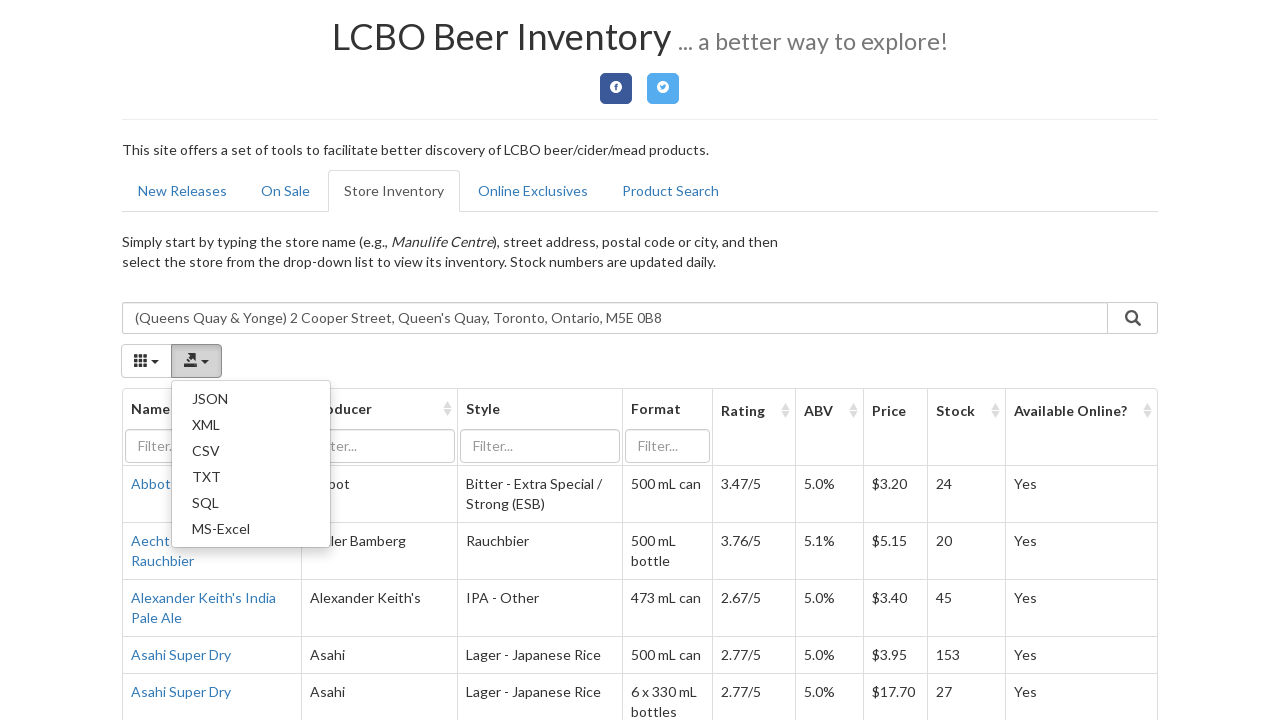

Waited for CSV export option to be visible in export menu
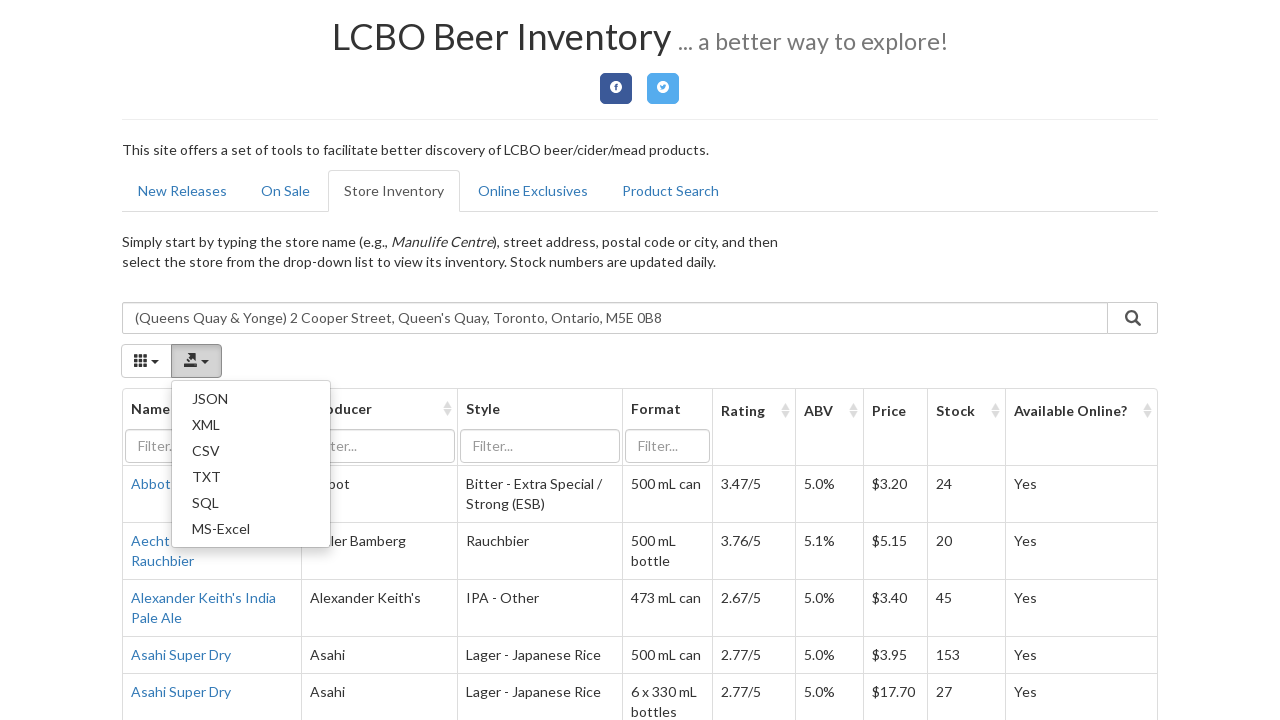

Clicked CSV export option to export store inventory data at (251, 451) on #store_inventory_table > div.bootstrap-table > div.fixed-table-toolbar > div.col
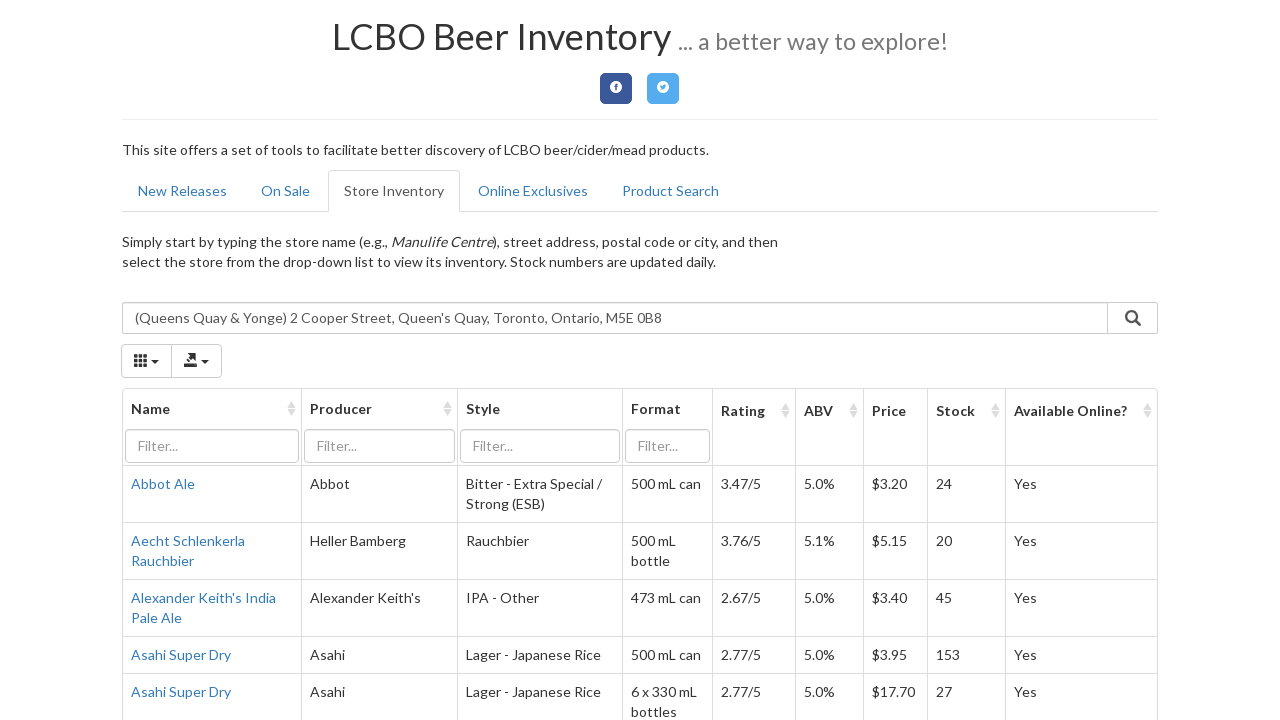

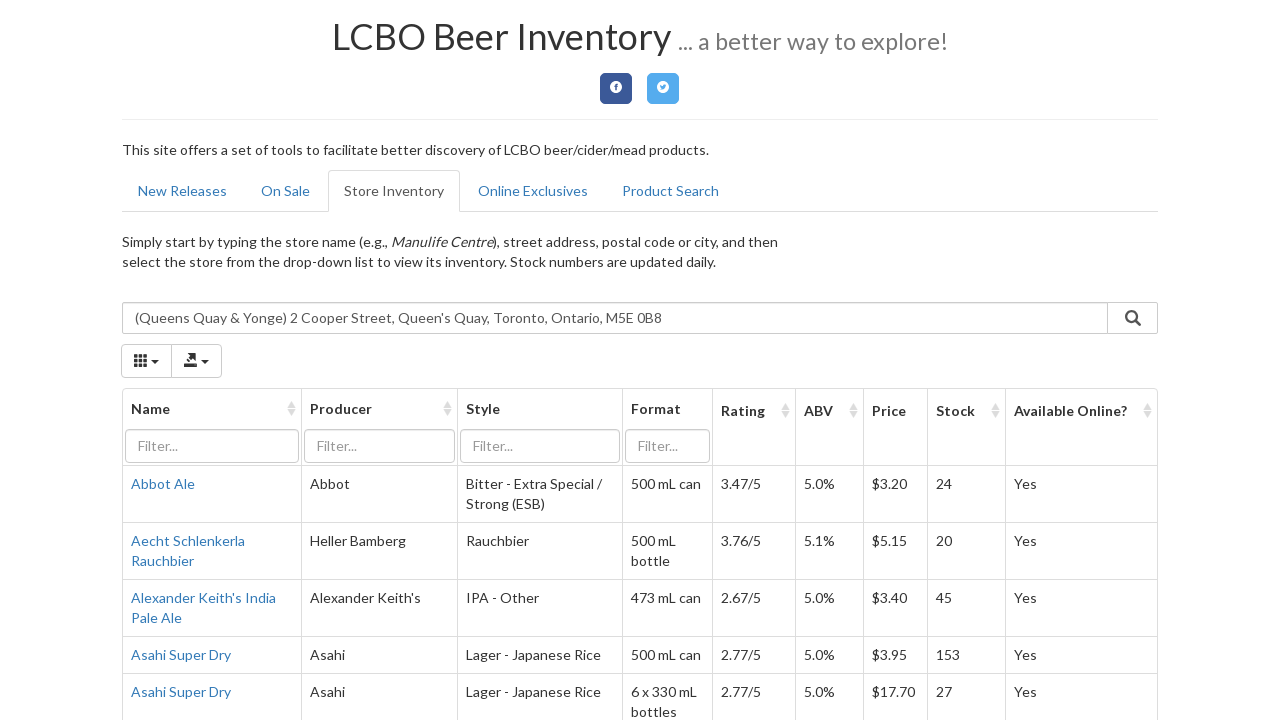